Tests drag and drop functionality by dragging an element and dropping it onto a target element on the jQuery UI demo page

Starting URL: http://jqueryui.com/resources/demos/droppable/default.html

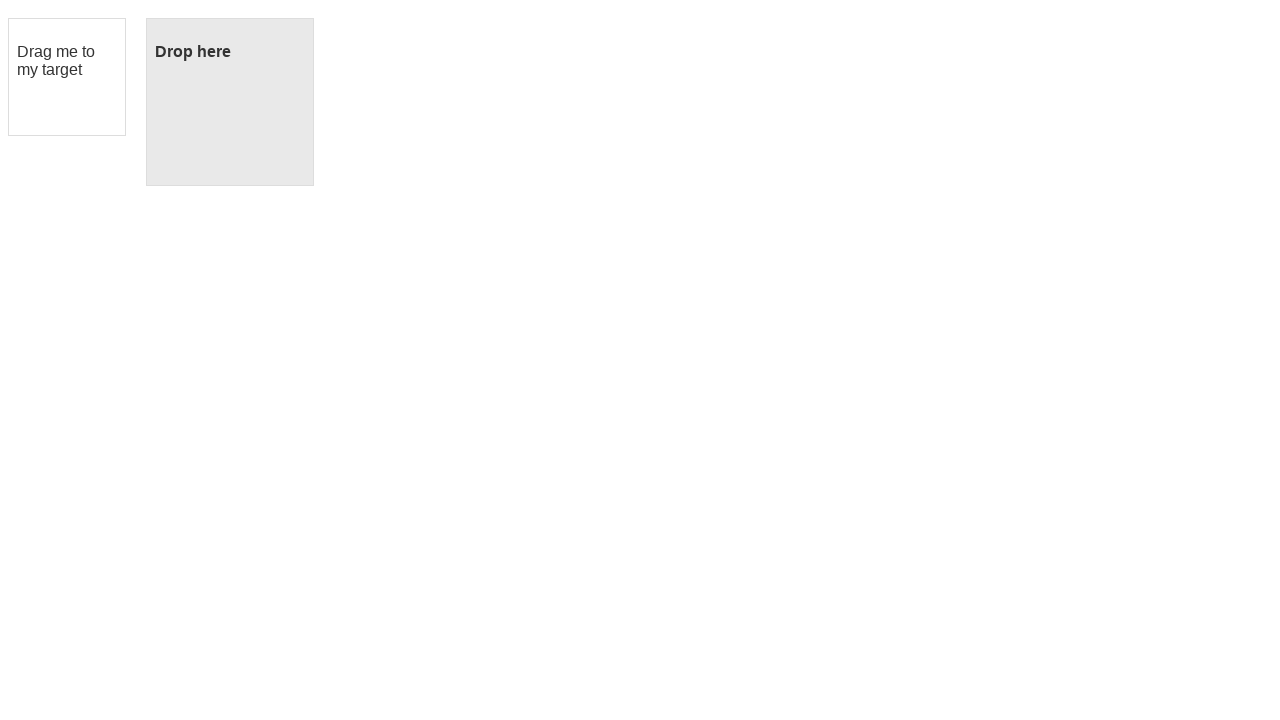

Located draggable element with id 'draggable'
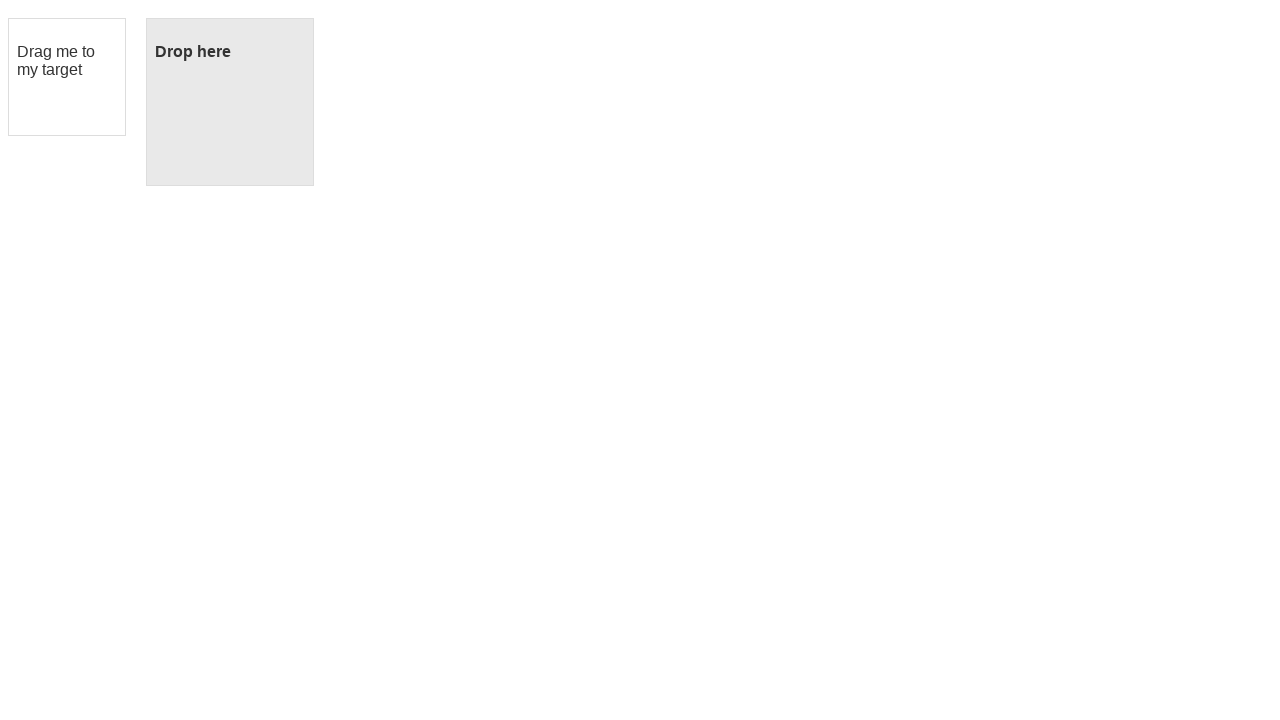

Located droppable target element with id 'droppable'
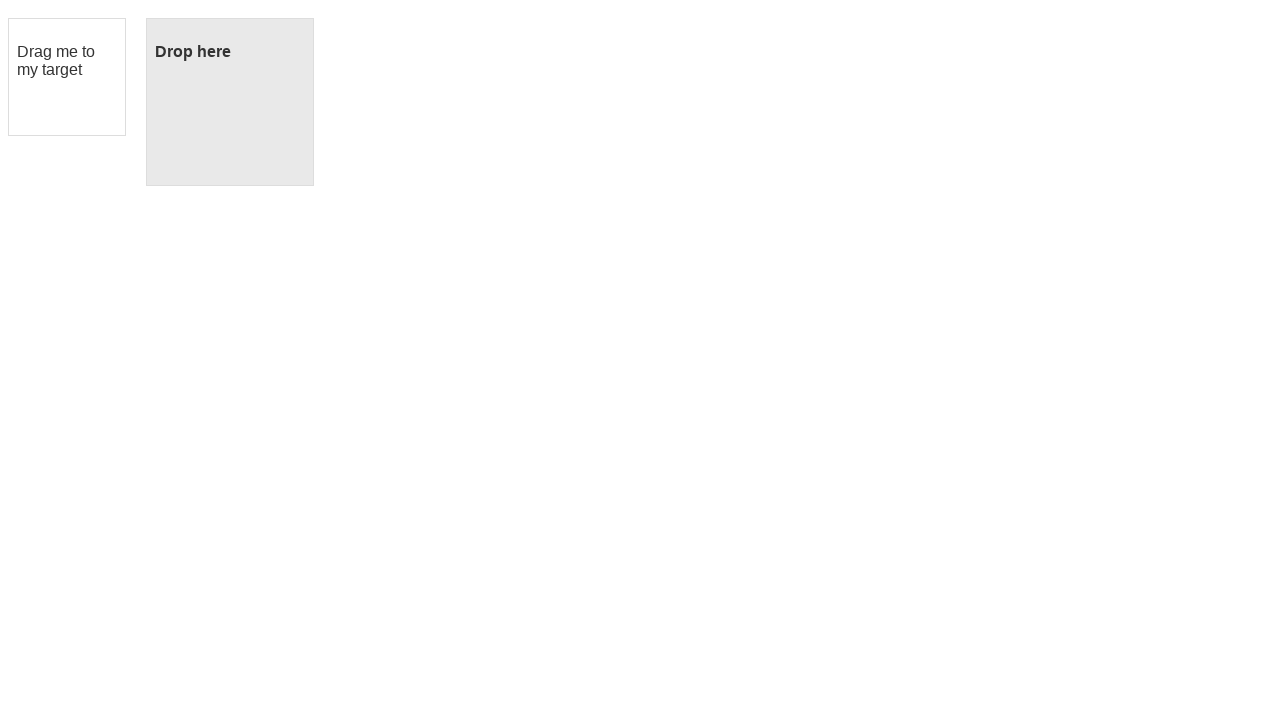

Dragged draggable element onto droppable target at (230, 102)
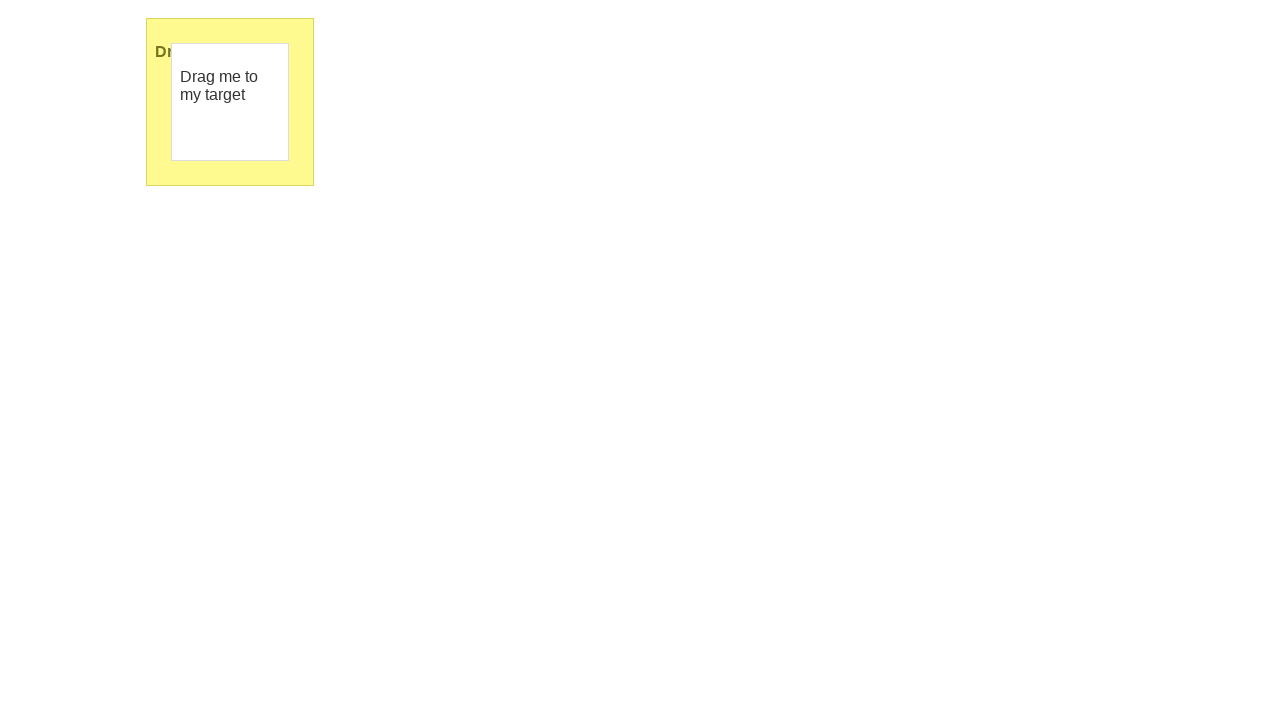

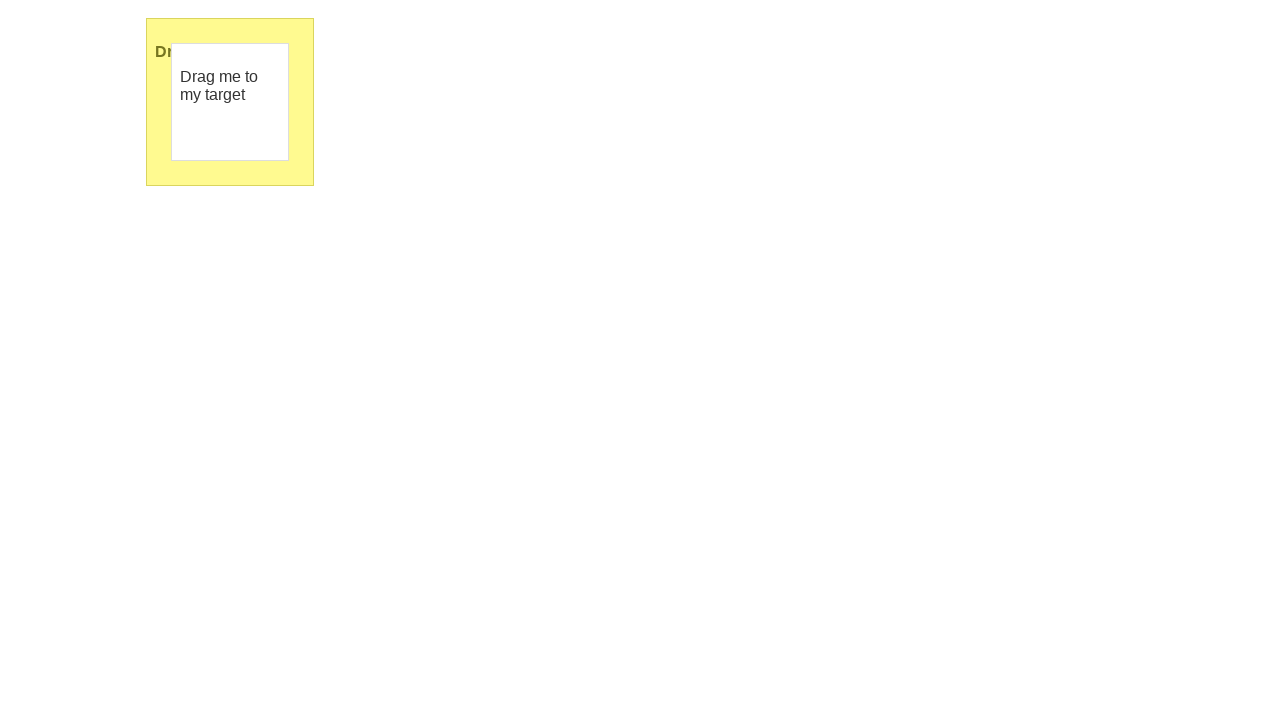